Tests JavaScript confirm dialog functionality by switching to an iframe, clicking a button to trigger a confirm alert, accepting it, and verifying the result text is displayed.

Starting URL: https://www.w3schools.com/js/tryit.asp?filename=tryjs_confirm

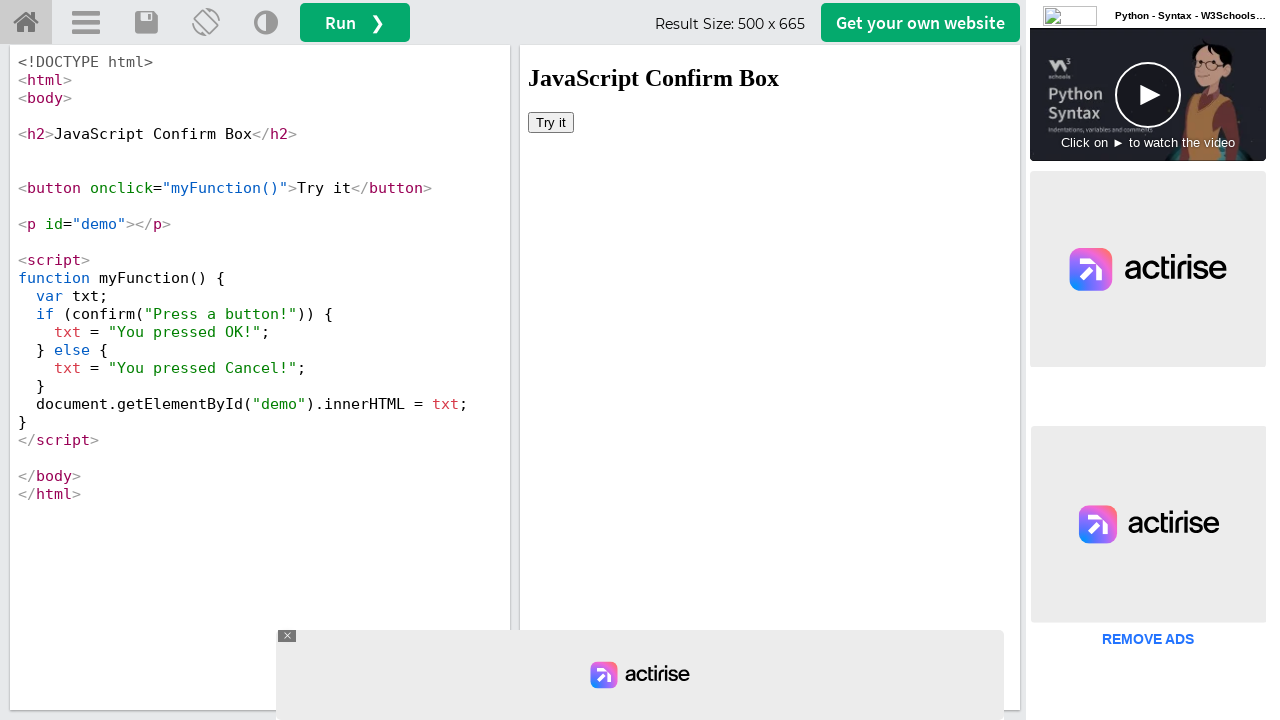

Located iframe with ID 'iframeResult'
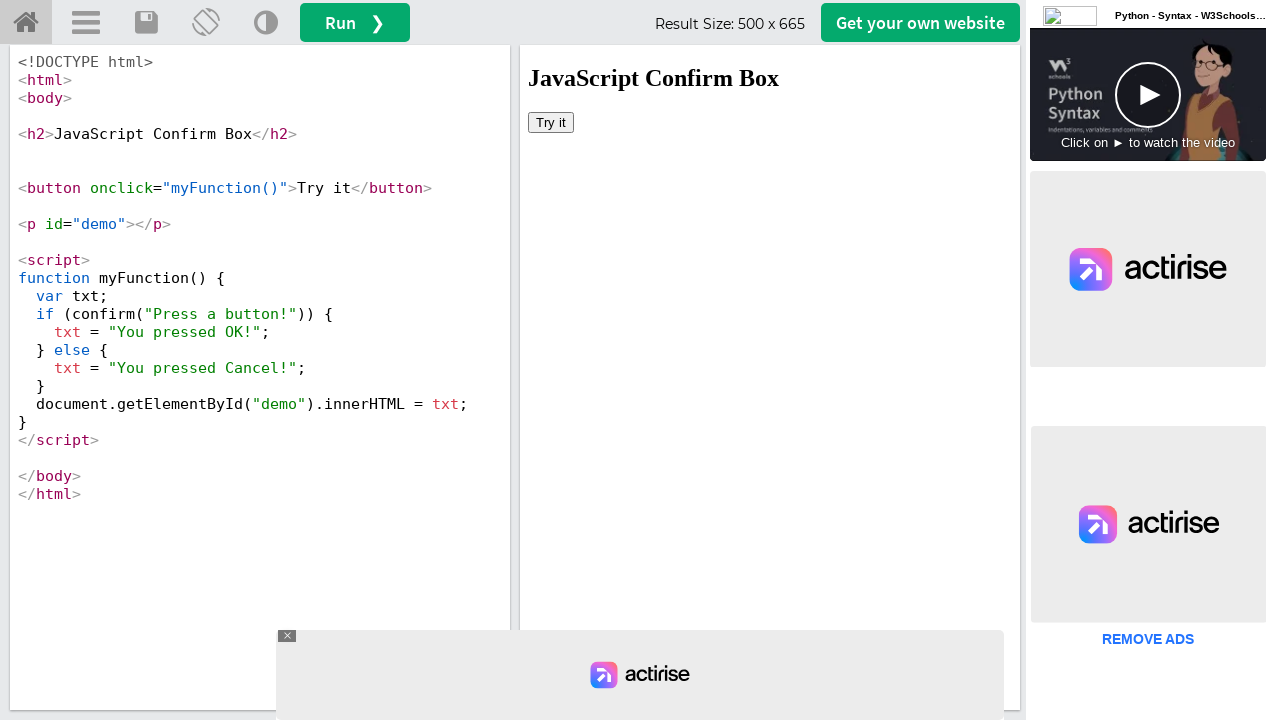

Clicked 'Try it' button to trigger confirm dialog at (551, 122) on #iframeResult >> internal:control=enter-frame >> xpath=//button[text()='Try it']
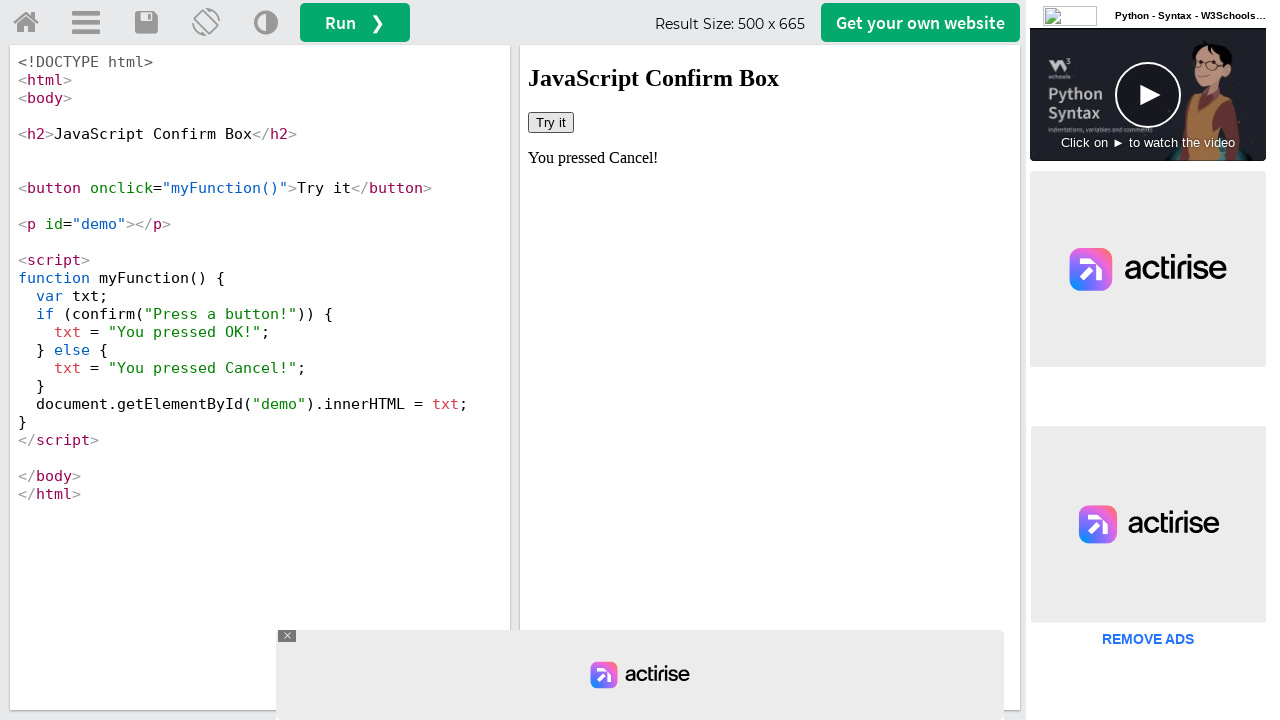

Set up dialog handler to accept dialogs
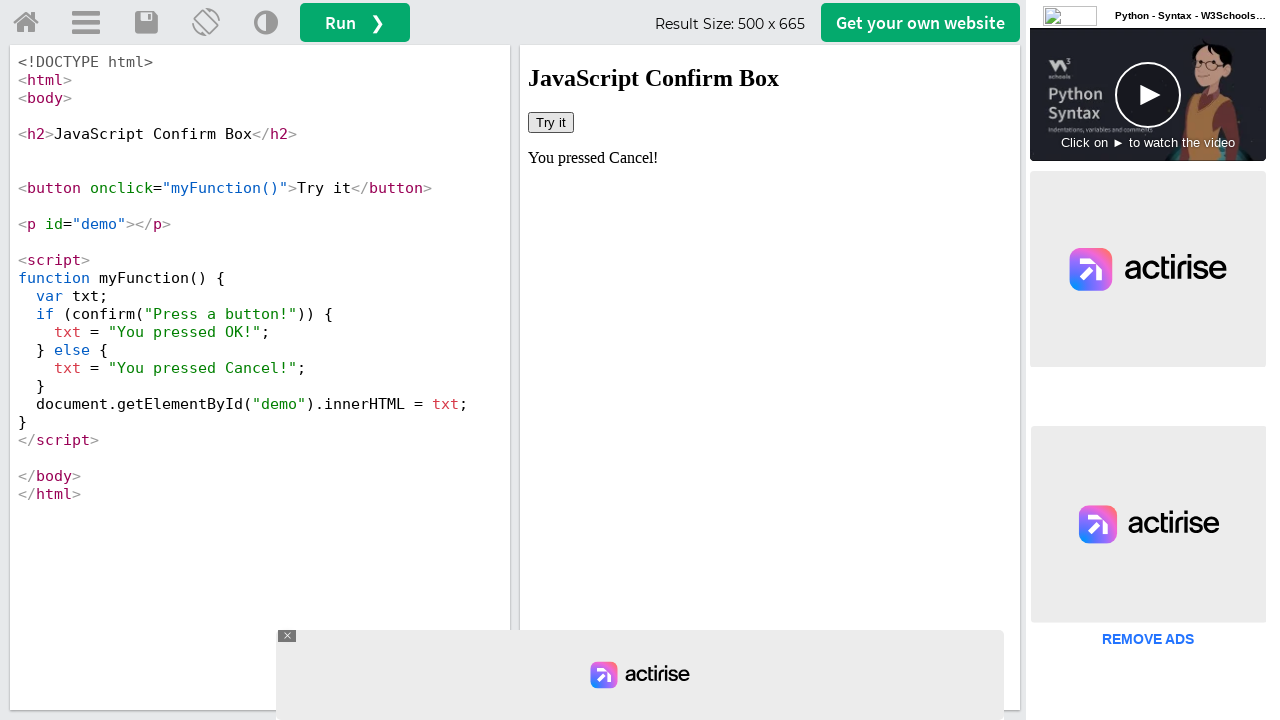

Registered custom dialog handler to log and accept dialogs
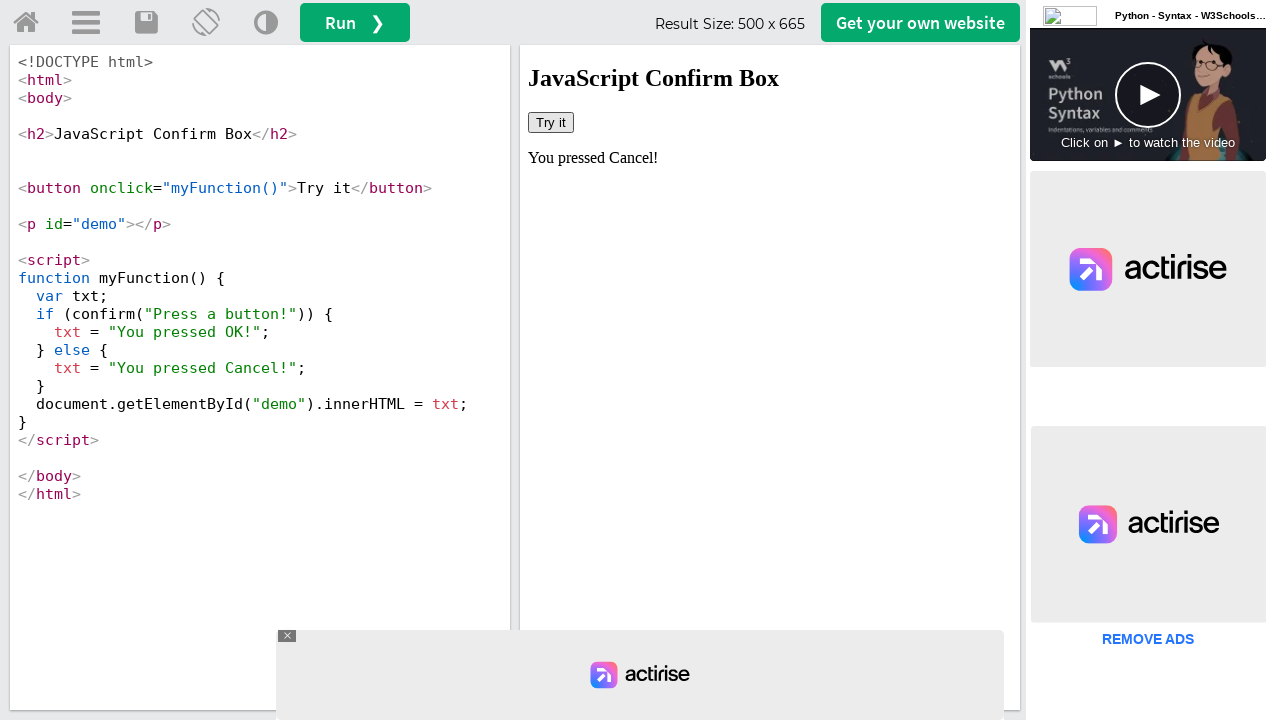

Clicked 'Try it' button again to trigger and handle confirm dialog at (551, 122) on #iframeResult >> internal:control=enter-frame >> xpath=//button[text()='Try it']
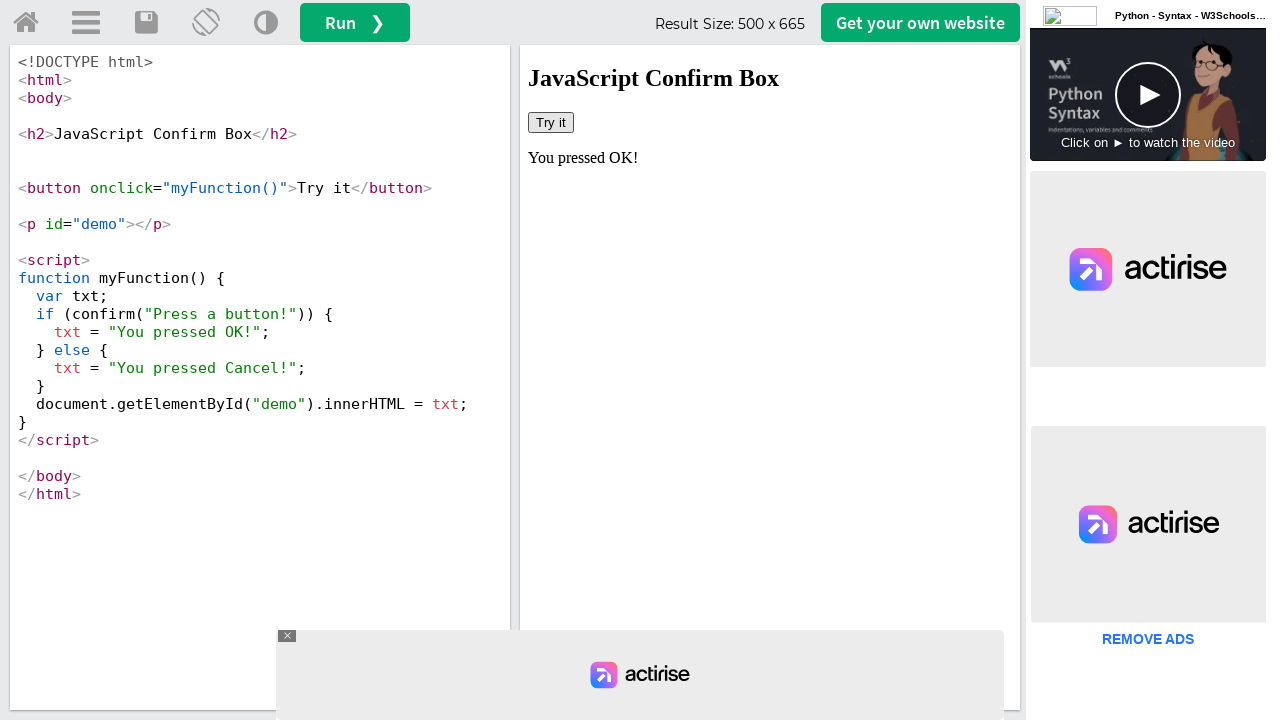

Waited for result element with ID 'demo' to appear
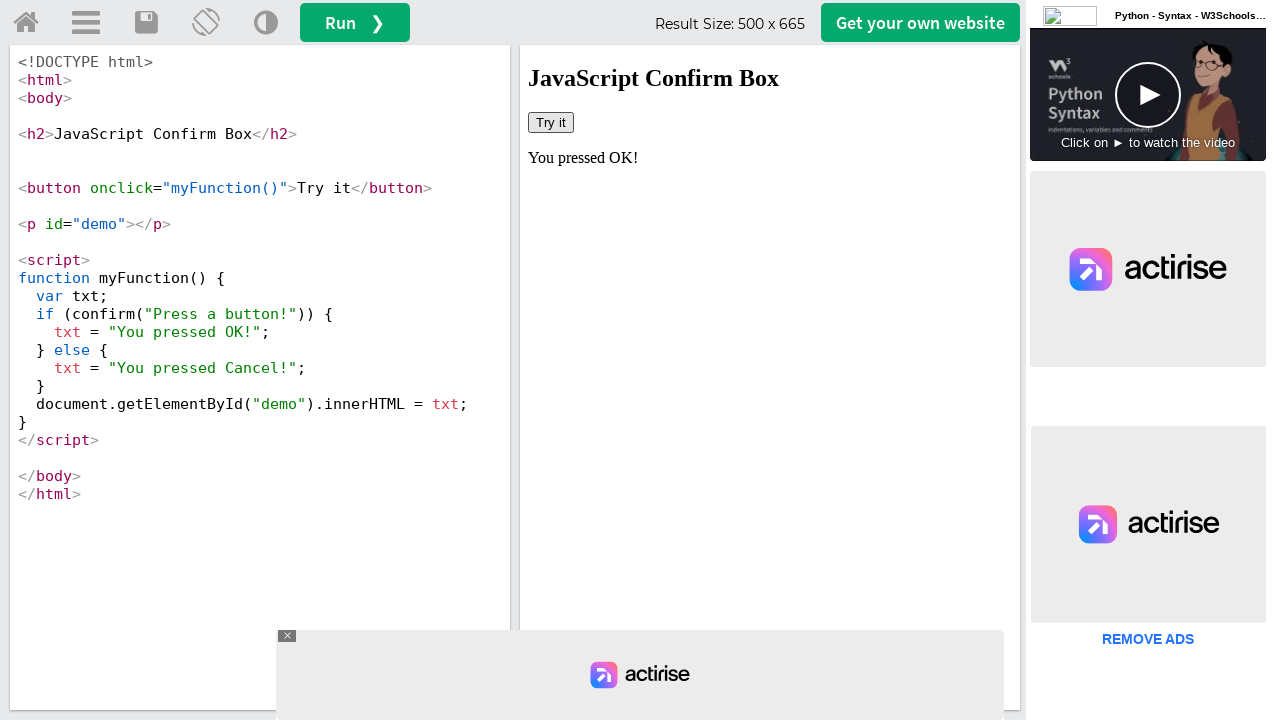

Retrieved result text: 'You pressed OK!'
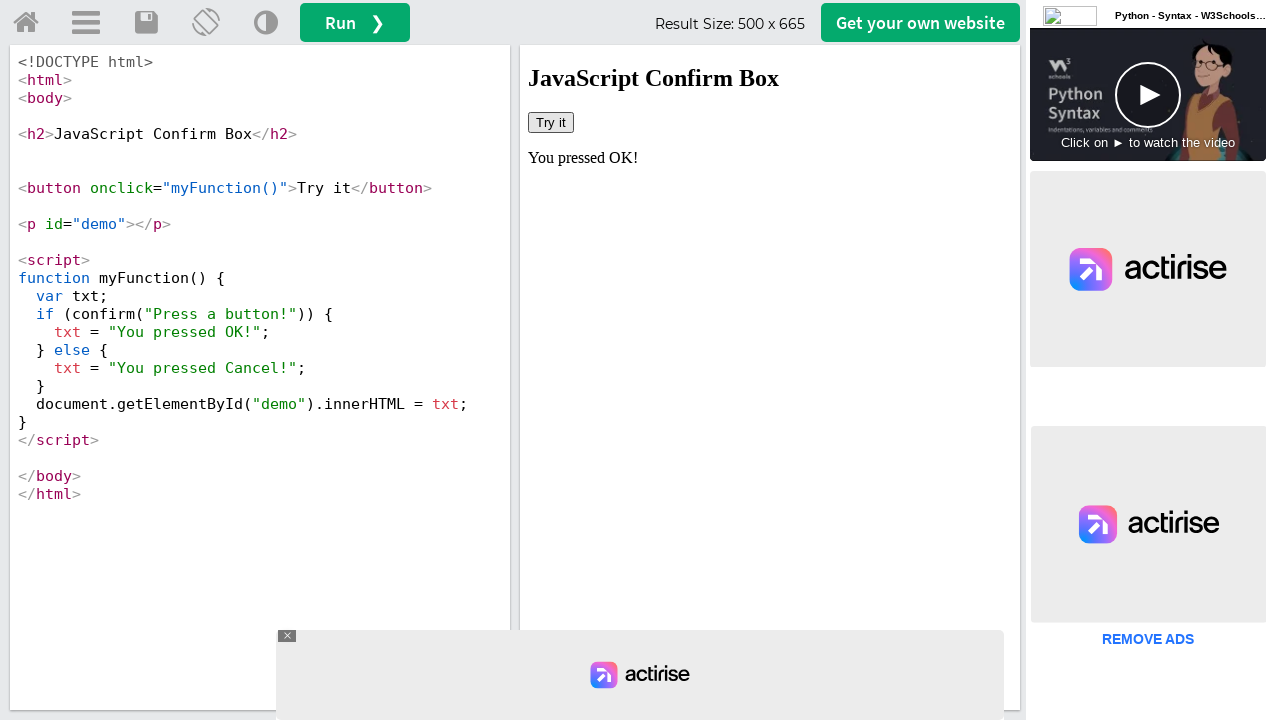

Printed result text to console
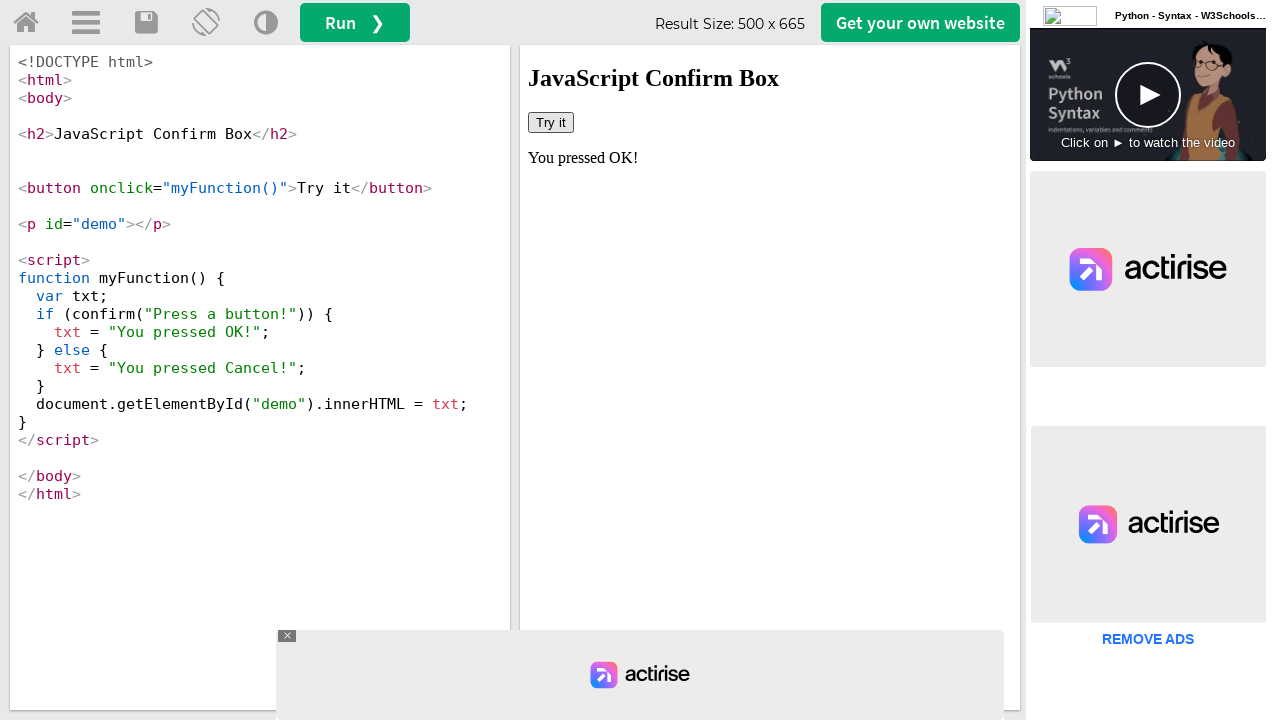

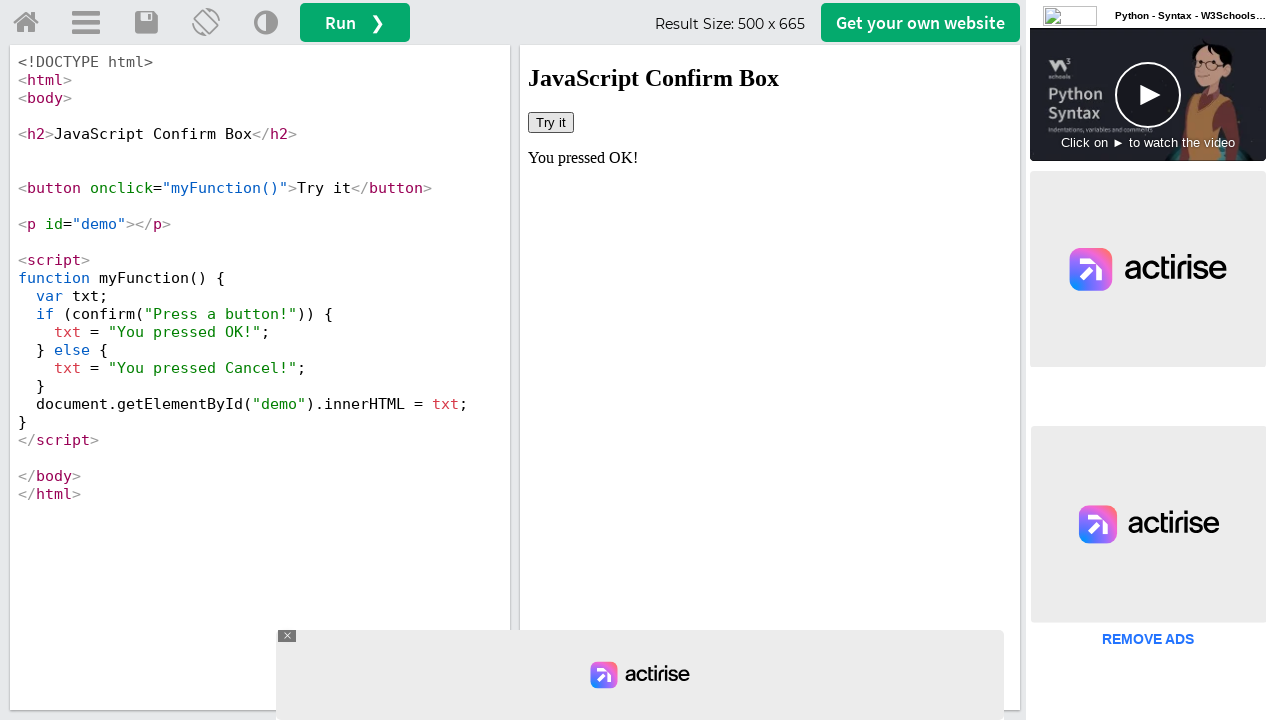